Navigates to LambdaTest e-commerce playground and verifies the URL contains the expected domain

Starting URL: https://ecommerce-playground.lambdatest.io/

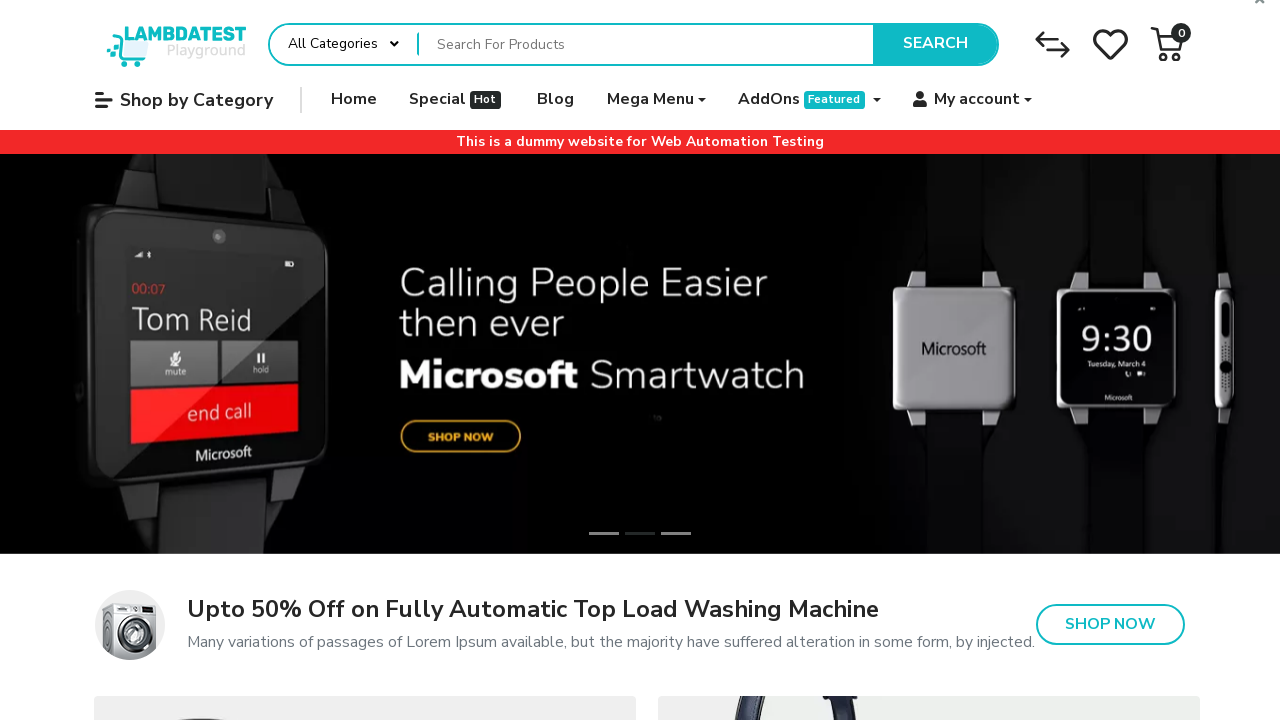

Navigated to LambdaTest e-commerce playground
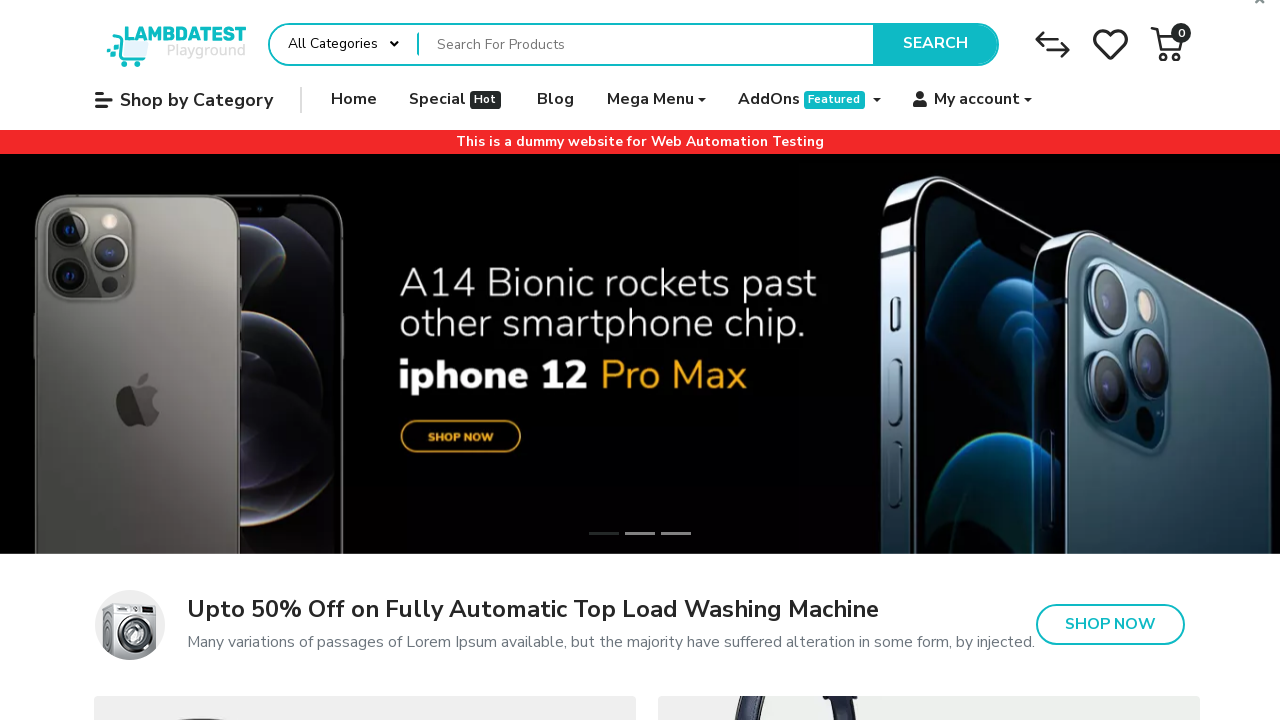

Verified URL contains 'lambdatest' domain
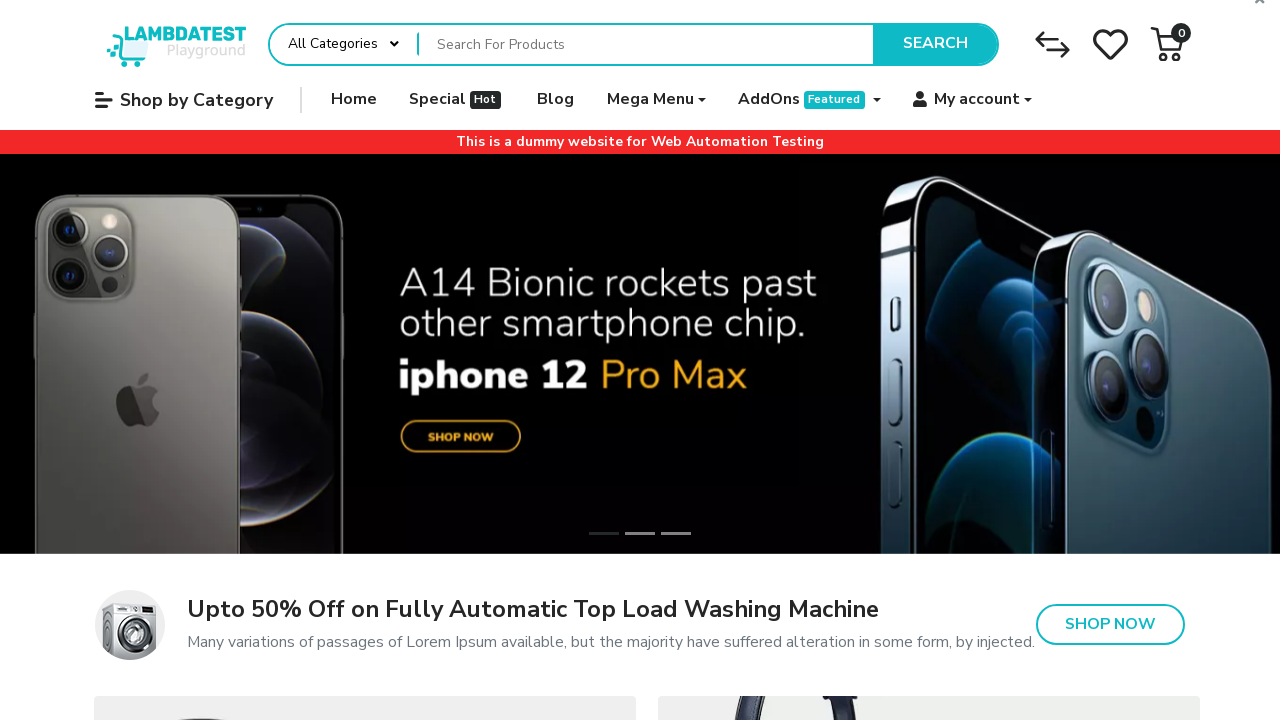

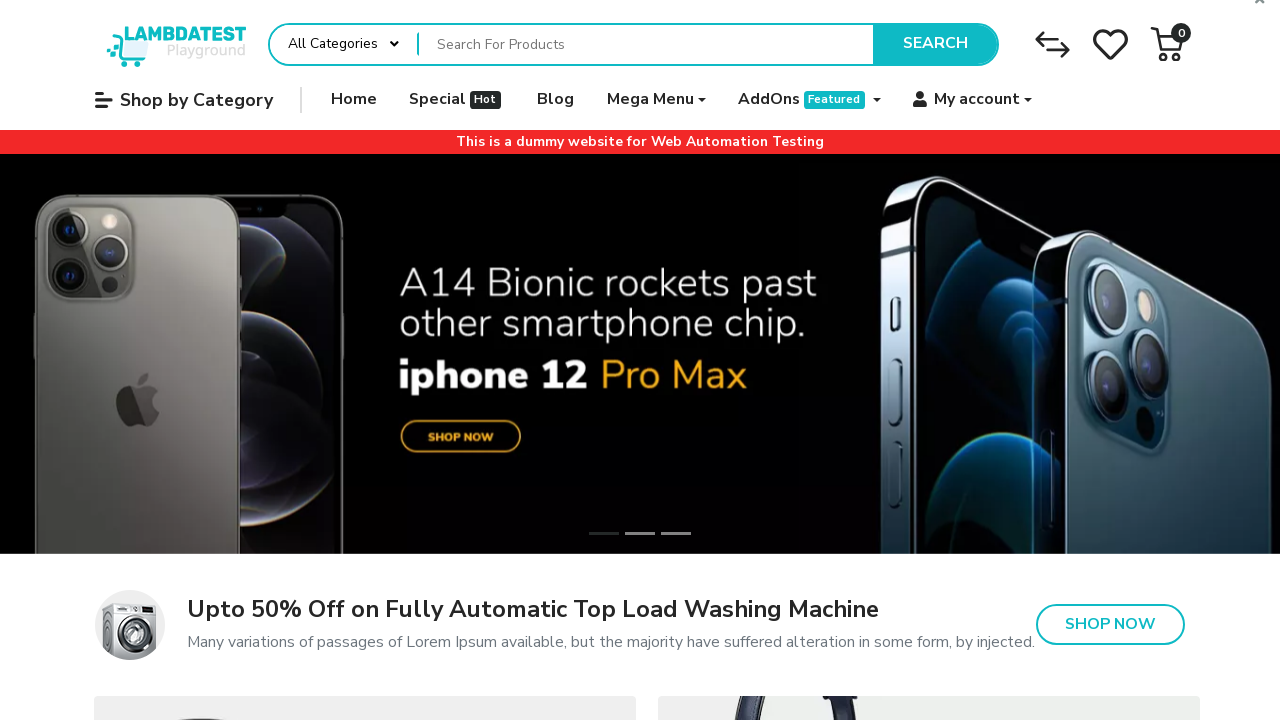